Tests dynamic content loading by clicking a Start button and waiting for "Hello World!" text to appear

Starting URL: https://the-internet.herokuapp.com/dynamic_loading/2

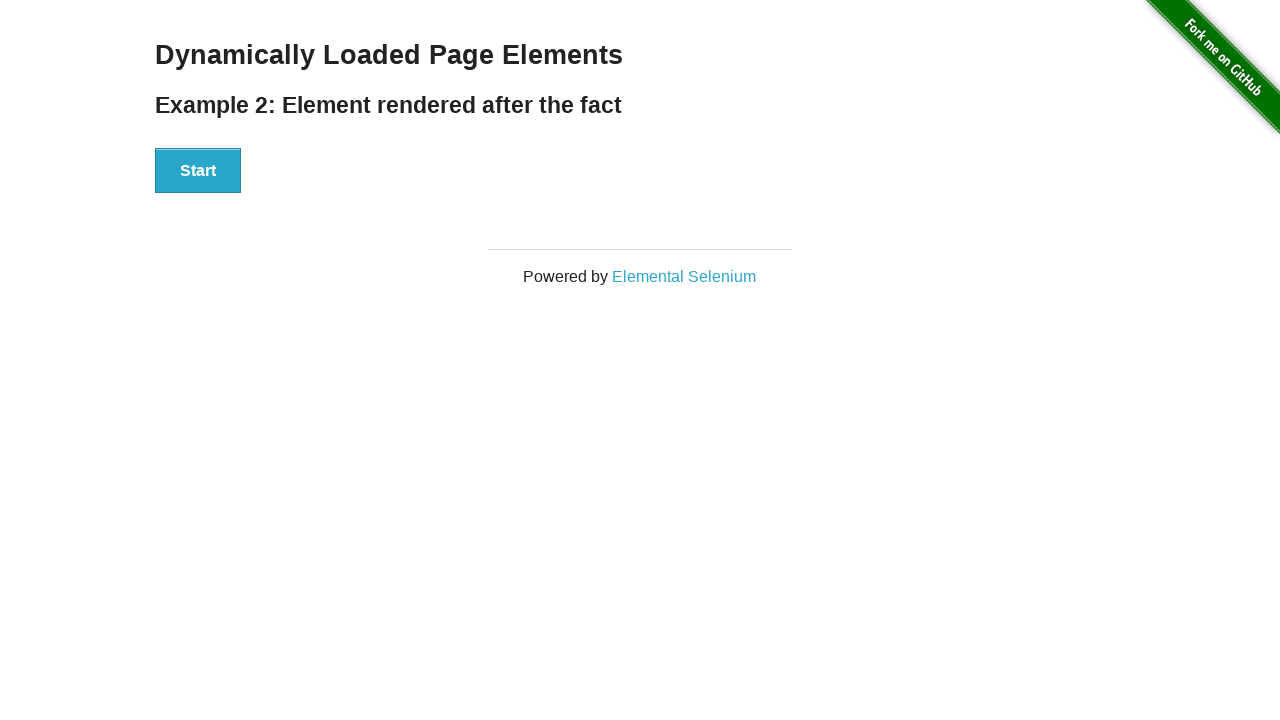

Clicked Start button to trigger dynamic content loading at (198, 171) on button:text('Start')
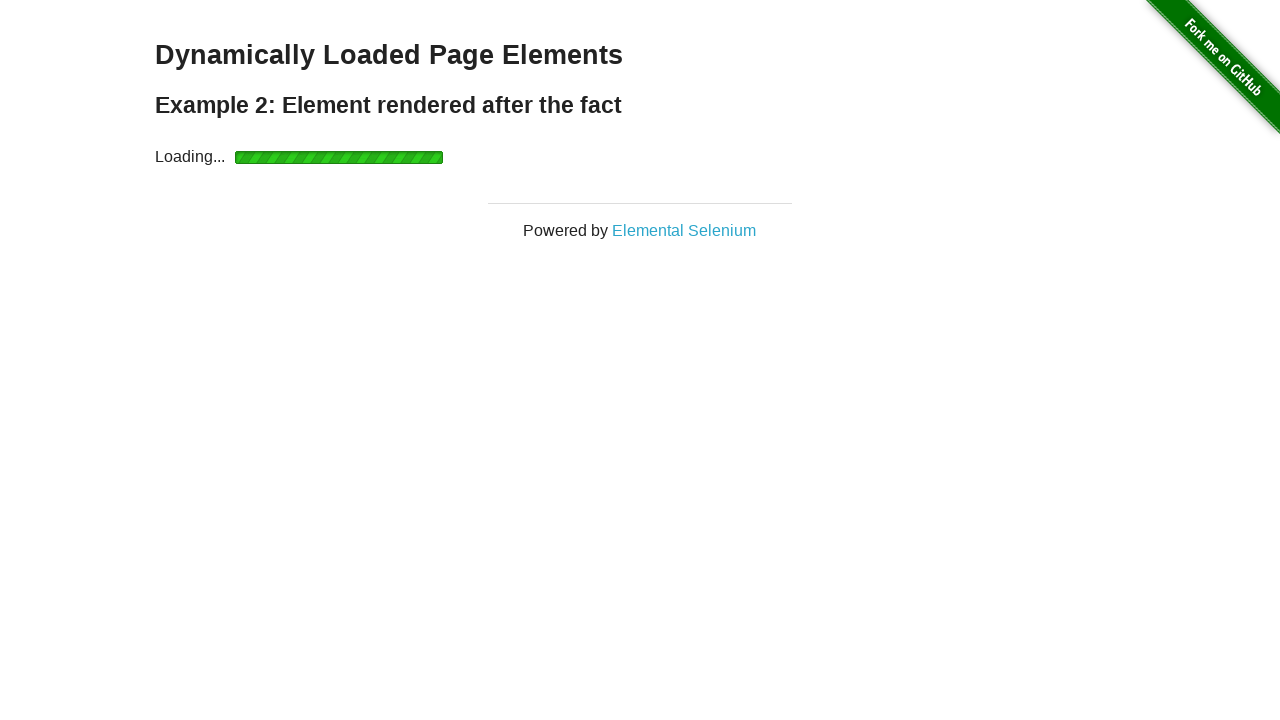

Waited for 'Hello World!' text to appear
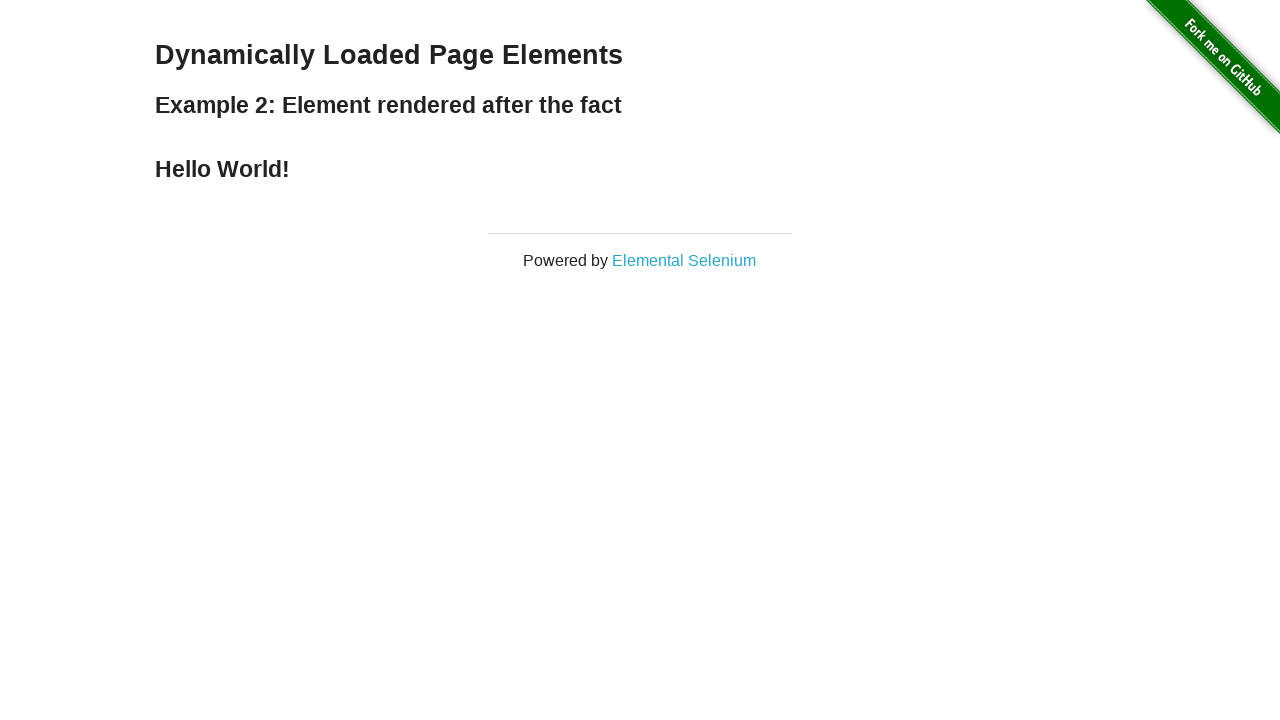

Located 'Hello World!' element
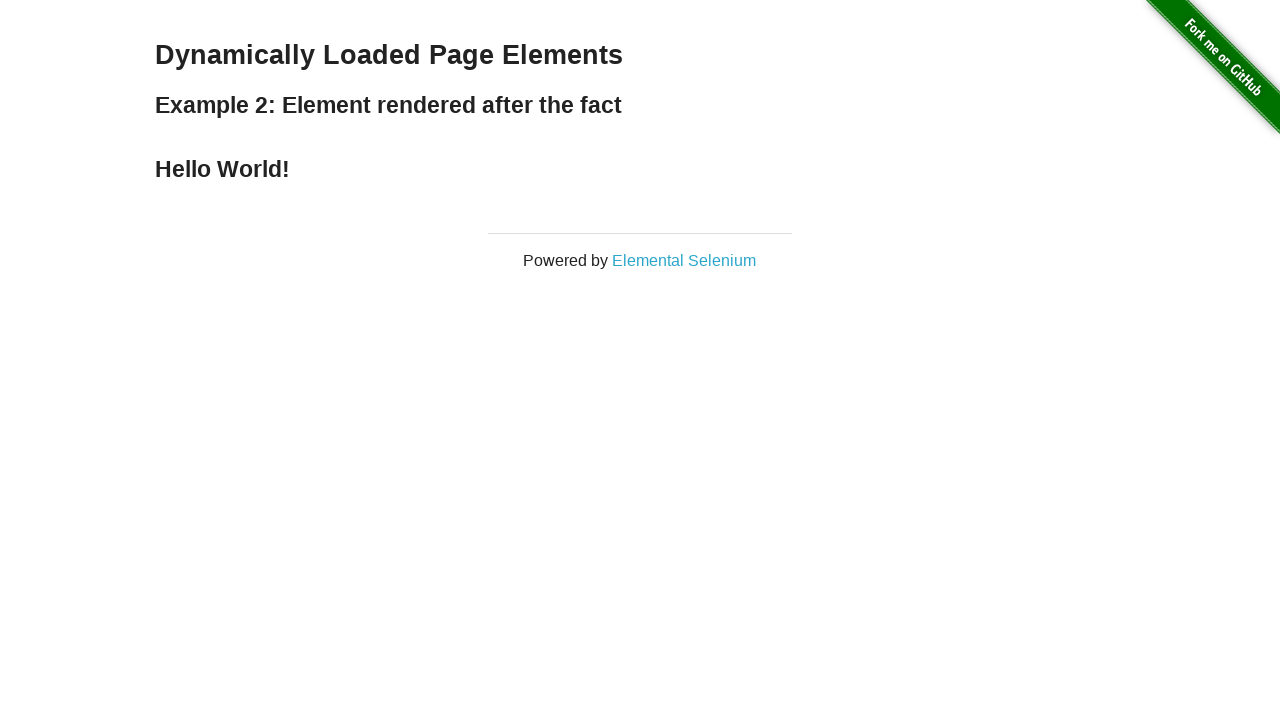

Verified 'Hello World!' element is visible
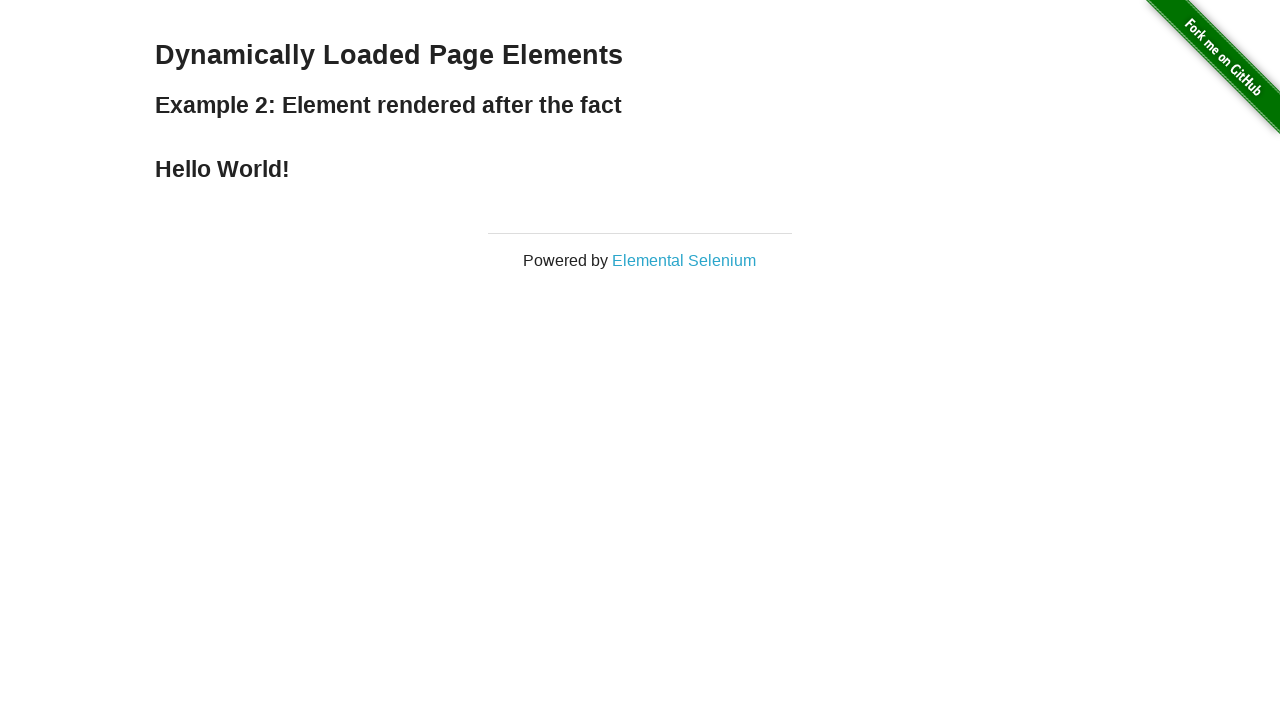

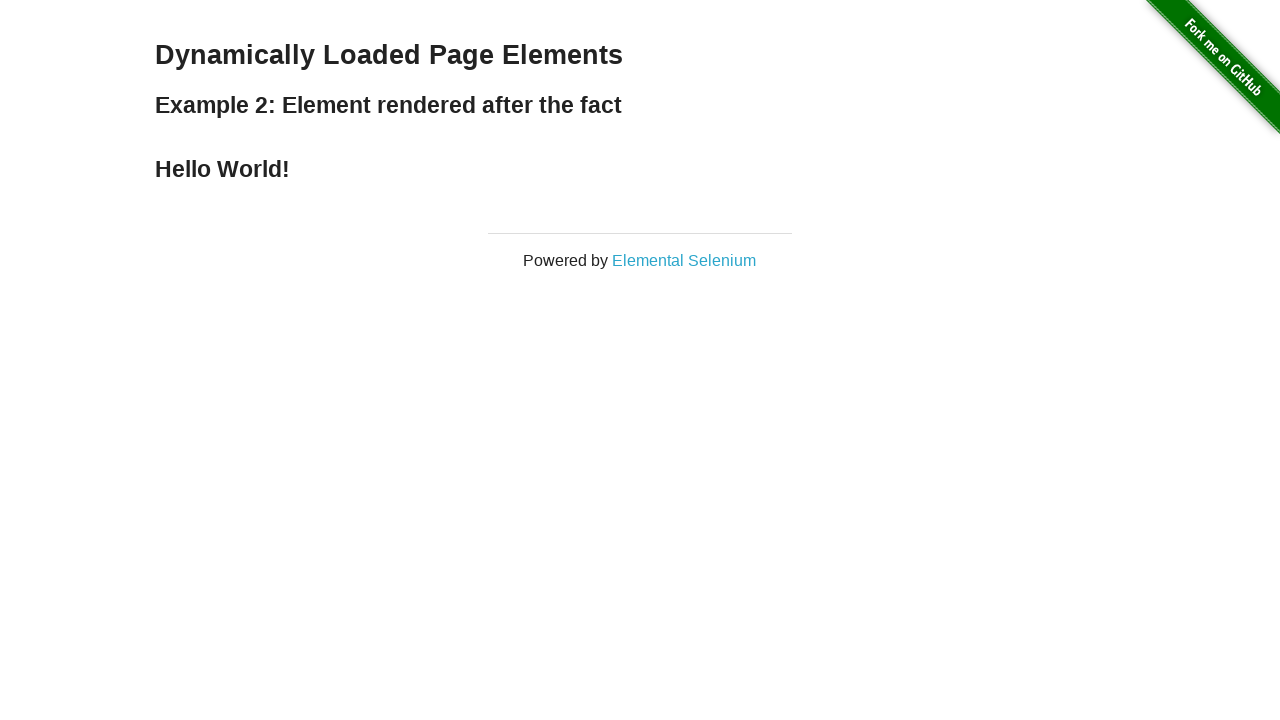